Tests that new todo items are appended to the bottom of the list by creating 3 items and verifying the count

Starting URL: https://demo.playwright.dev/todomvc

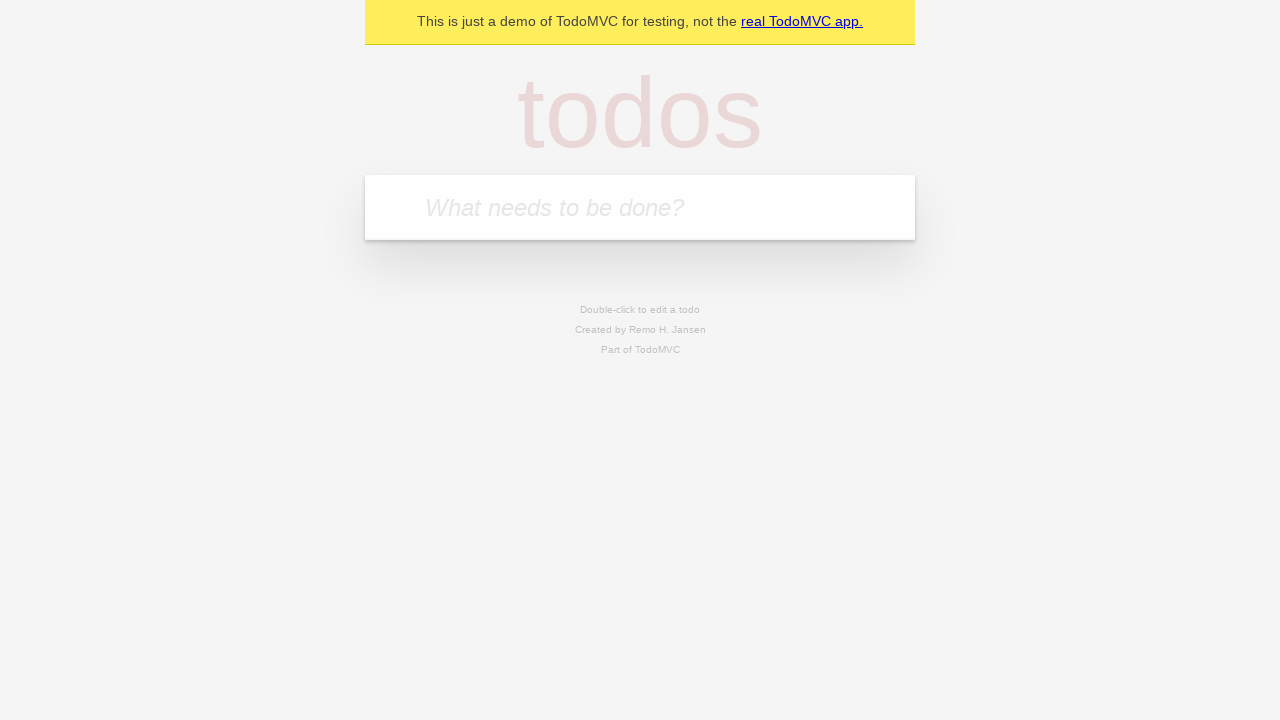

Filled todo input field with 'buy some cheese' on internal:attr=[placeholder="What needs to be done?"i]
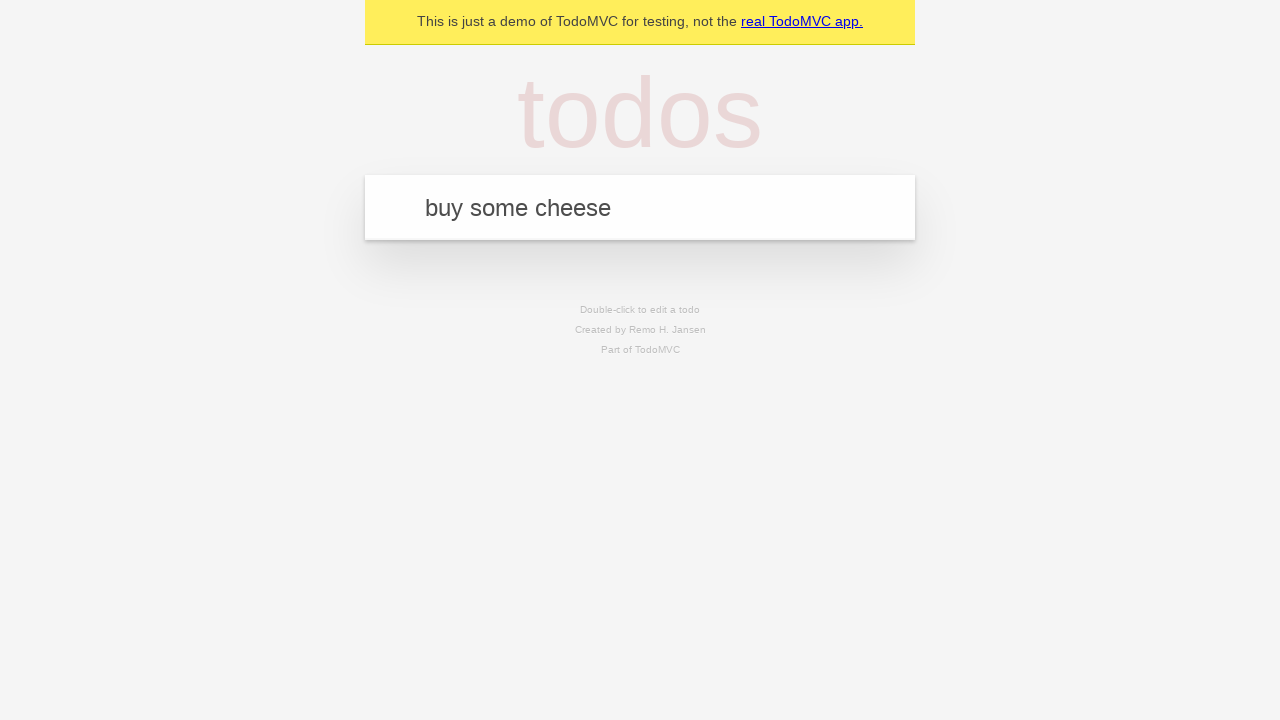

Pressed Enter to add todo item 'buy some cheese' on internal:attr=[placeholder="What needs to be done?"i]
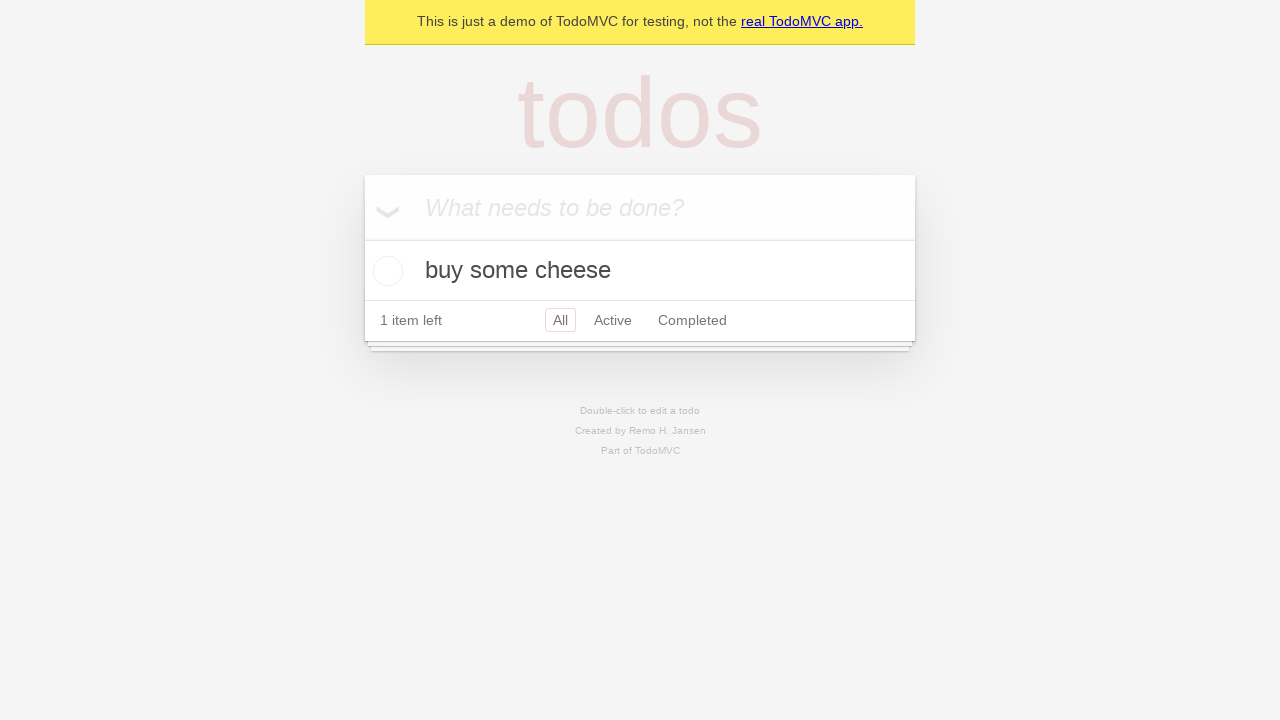

Filled todo input field with 'feed the cat' on internal:attr=[placeholder="What needs to be done?"i]
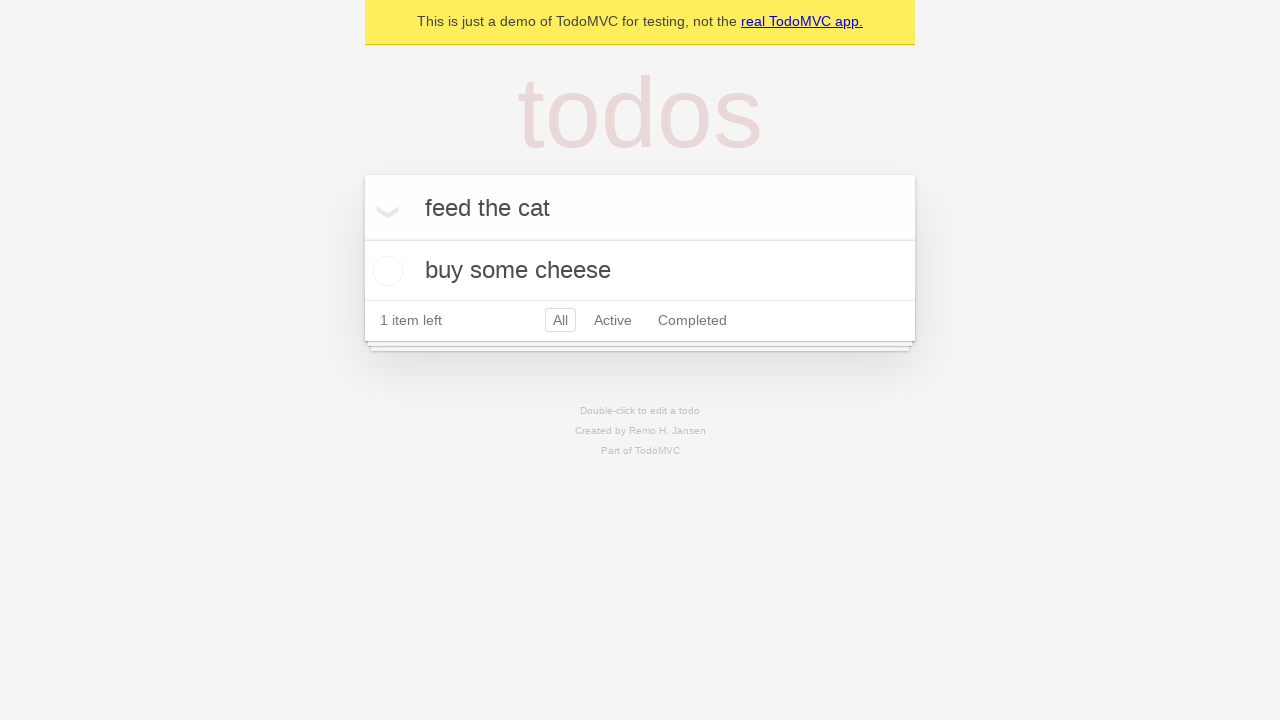

Pressed Enter to add todo item 'feed the cat' on internal:attr=[placeholder="What needs to be done?"i]
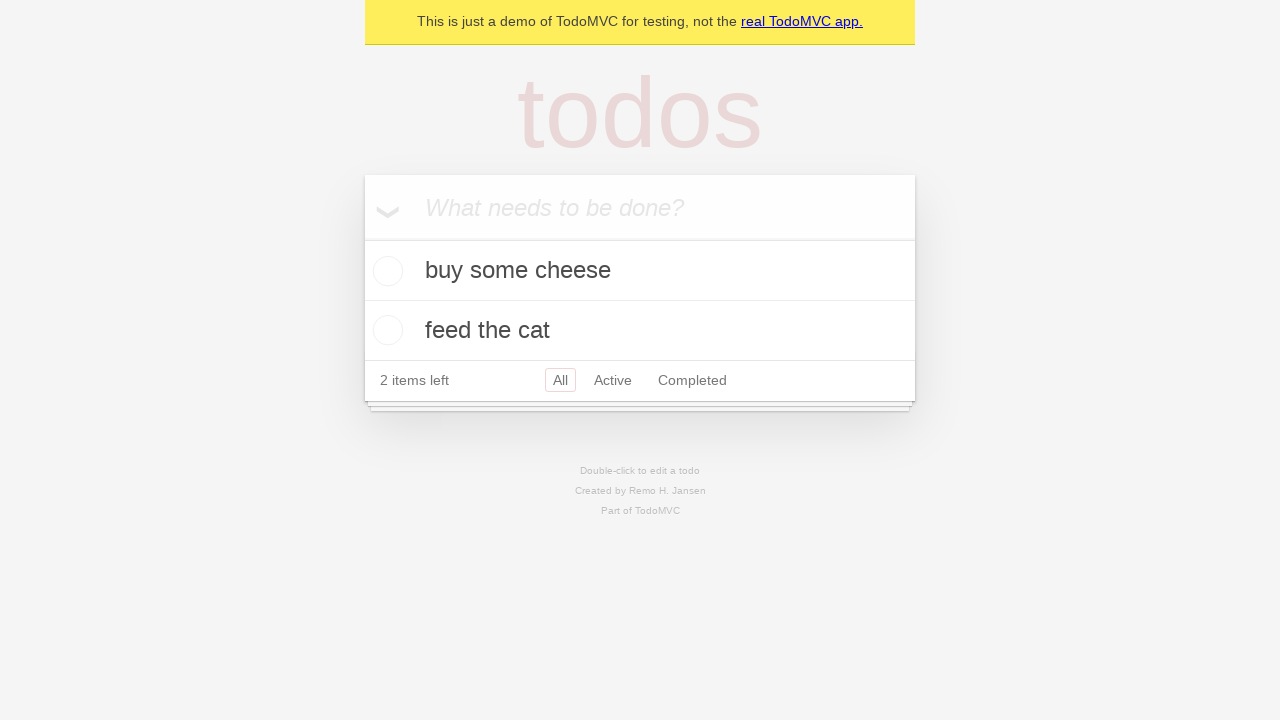

Filled todo input field with 'book a doctors appointment' on internal:attr=[placeholder="What needs to be done?"i]
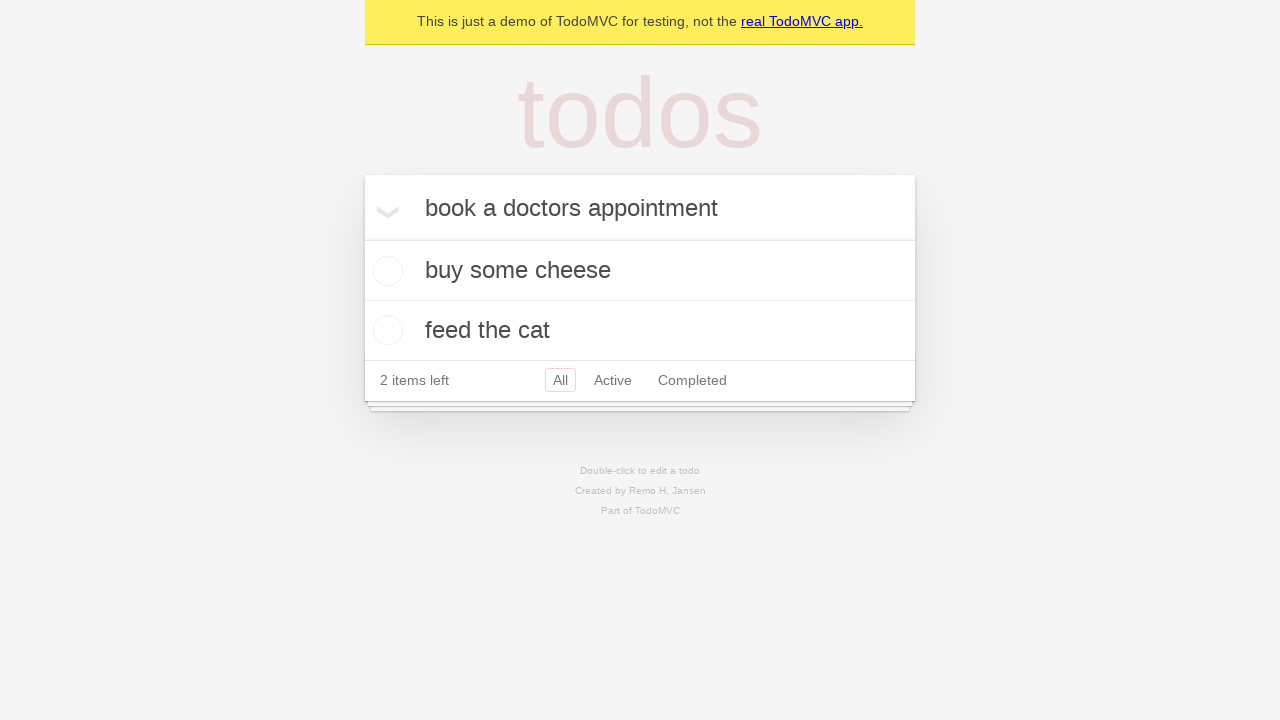

Pressed Enter to add todo item 'book a doctors appointment' on internal:attr=[placeholder="What needs to be done?"i]
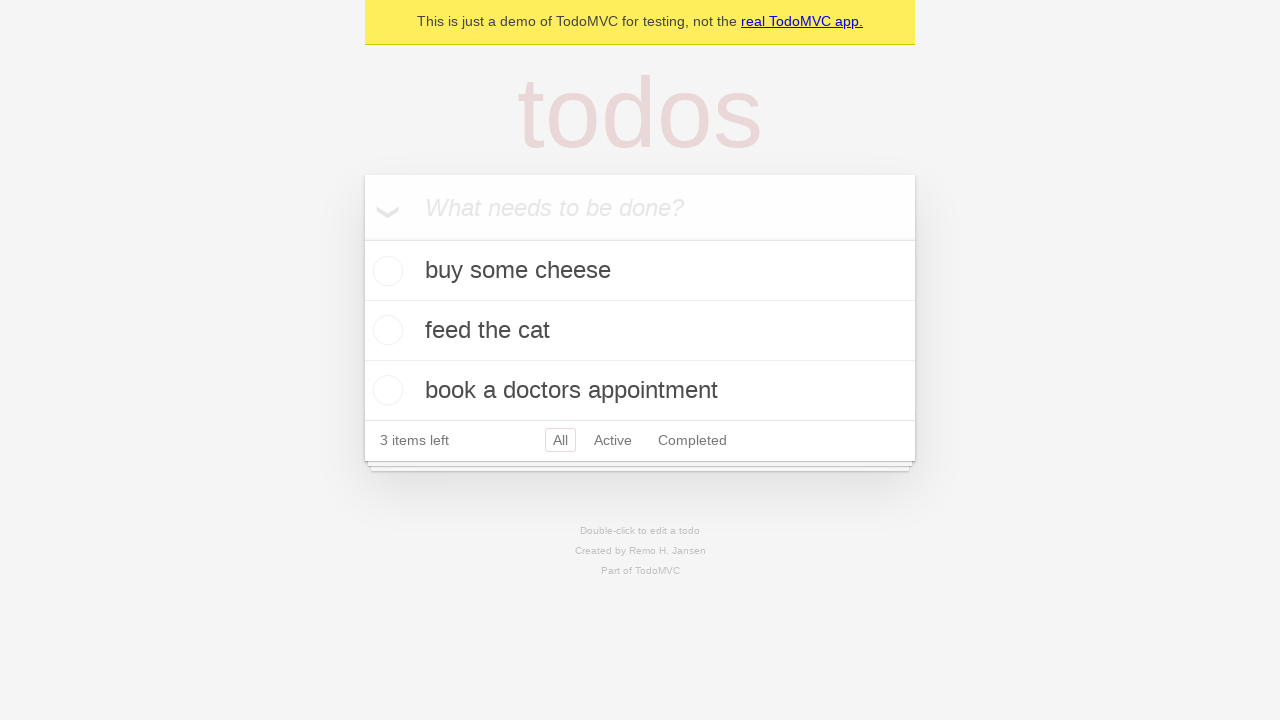

Todo count element appeared
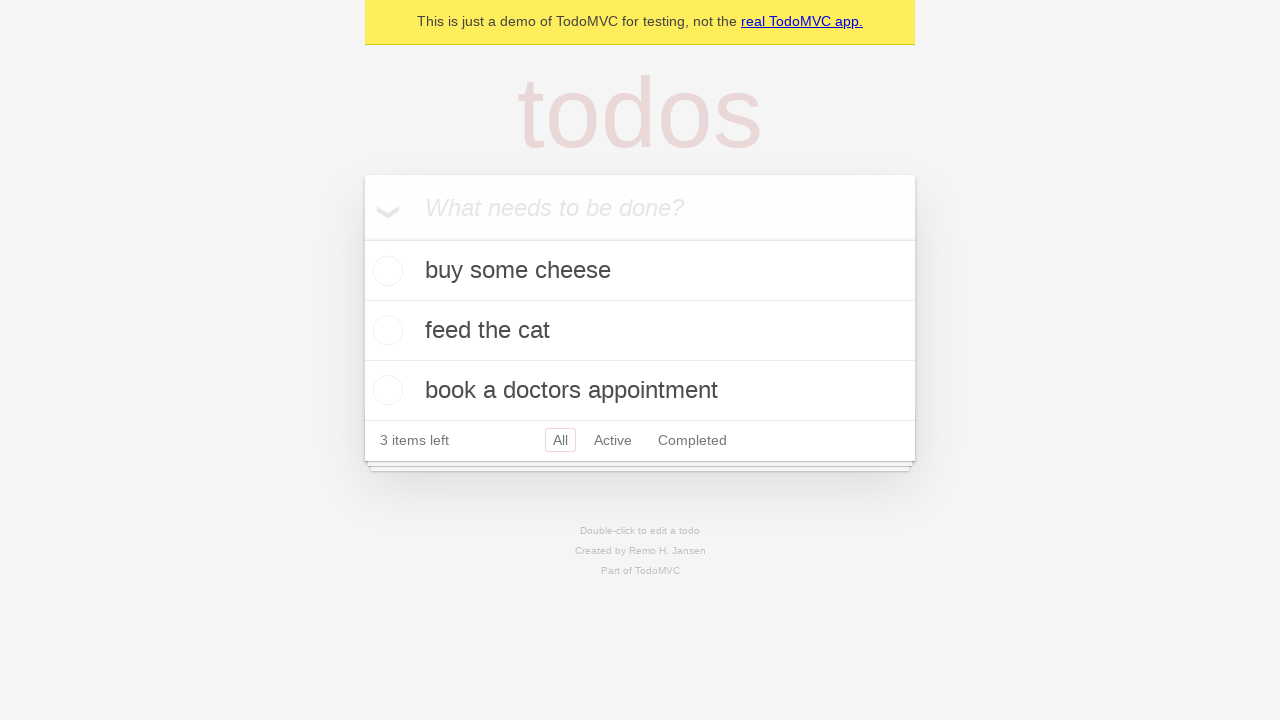

All 3 todo items loaded - verified count equals 3
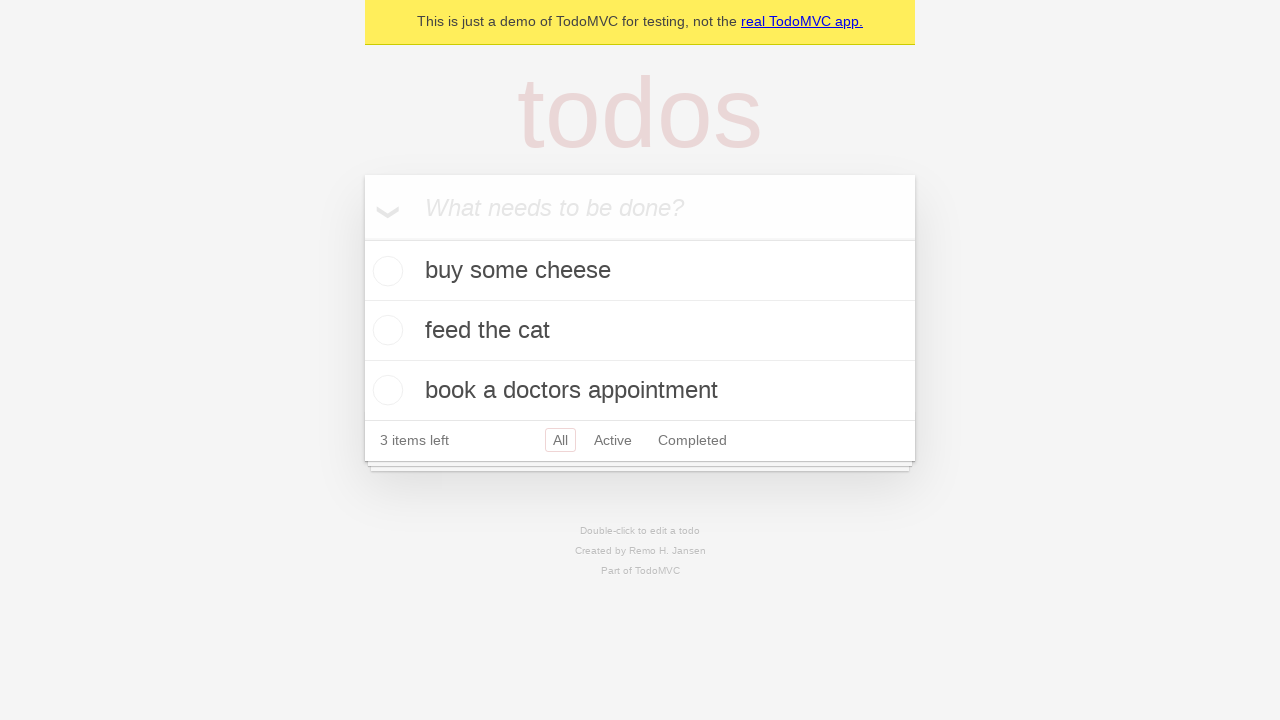

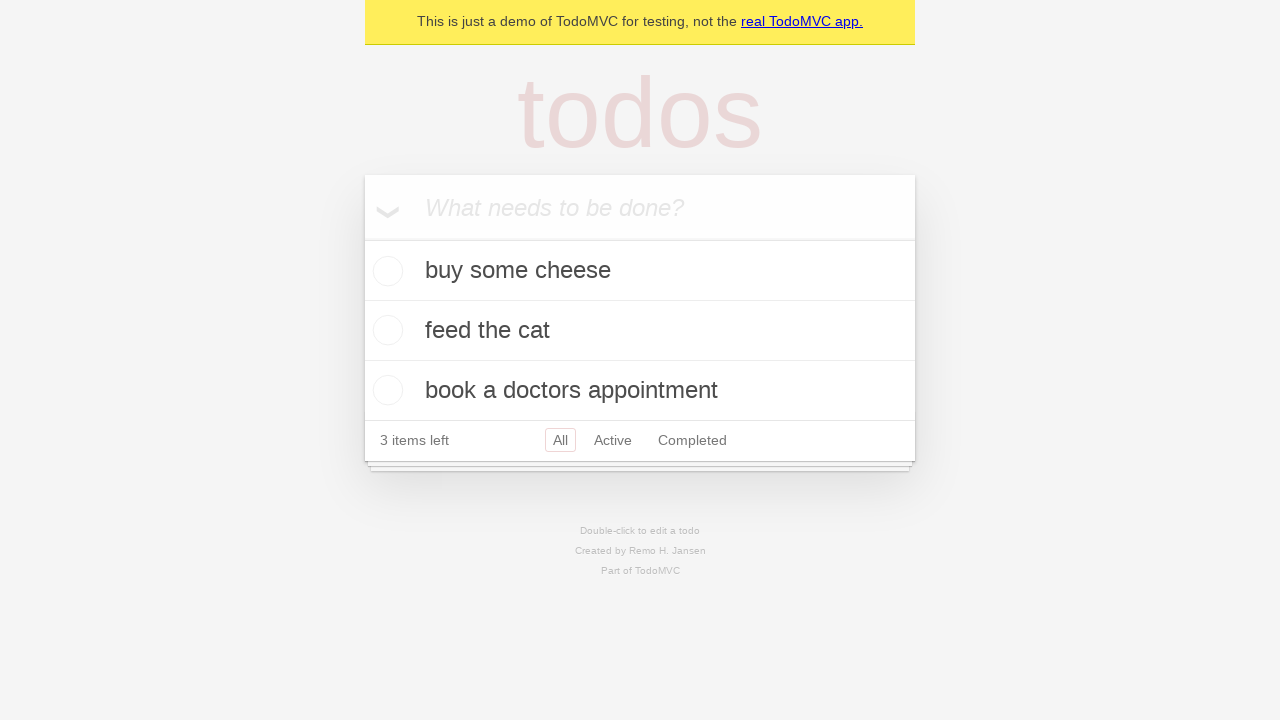